Navigates to the Minecraft Wiki crafting page and clicks on multiple expandable "show" buttons to reveal hidden content sections.

Starting URL: https://minecraft.wiki/w/Crafting

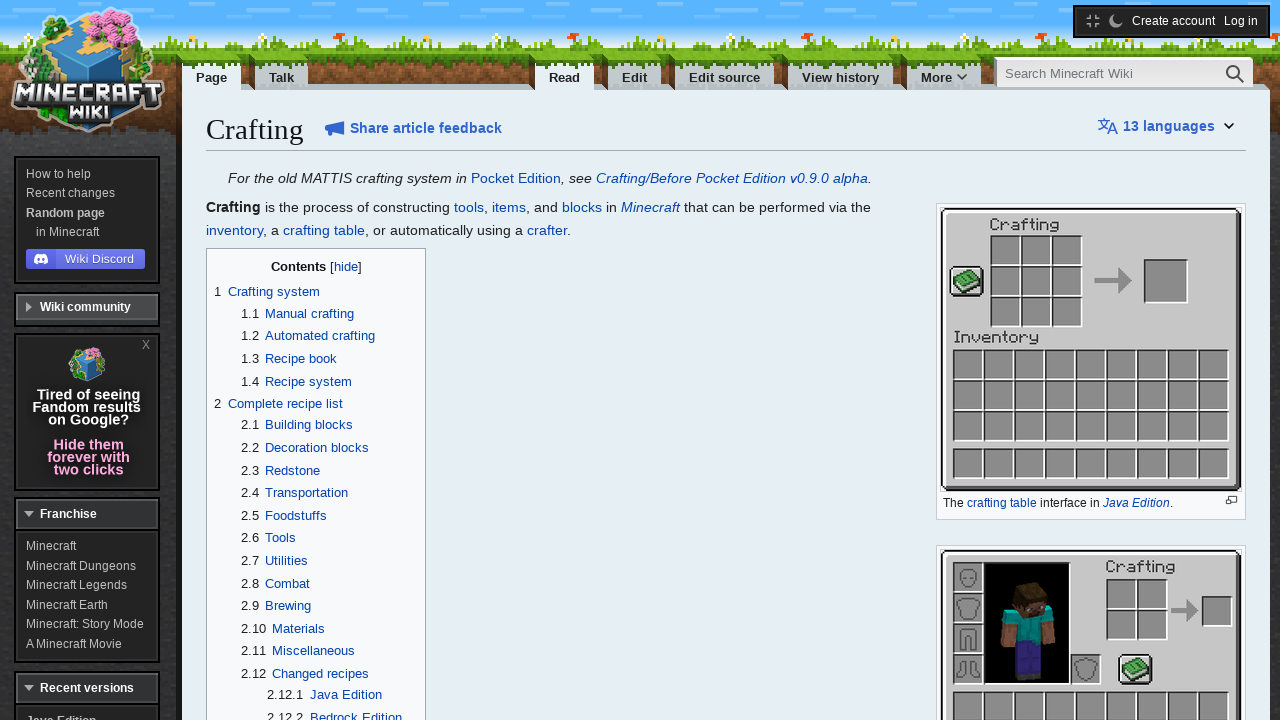

Waited for page to reach domcontentloaded state
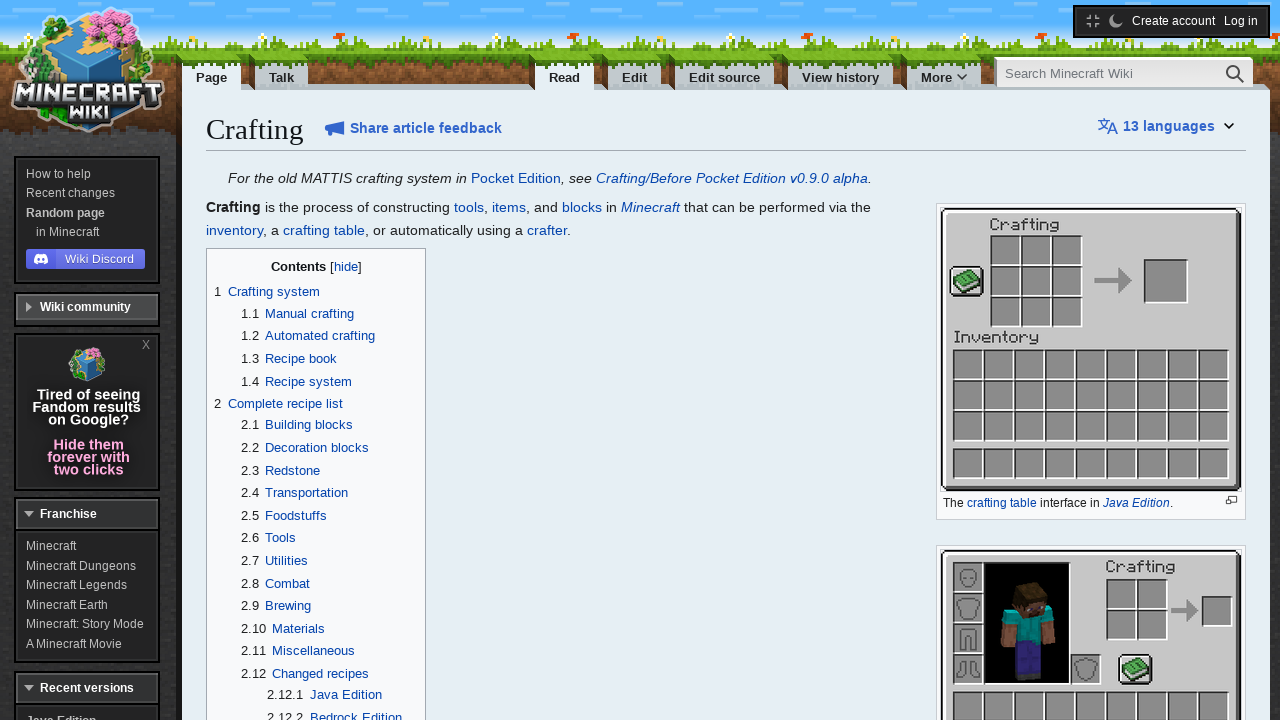

Located all expandable 'show' buttons with jslink class
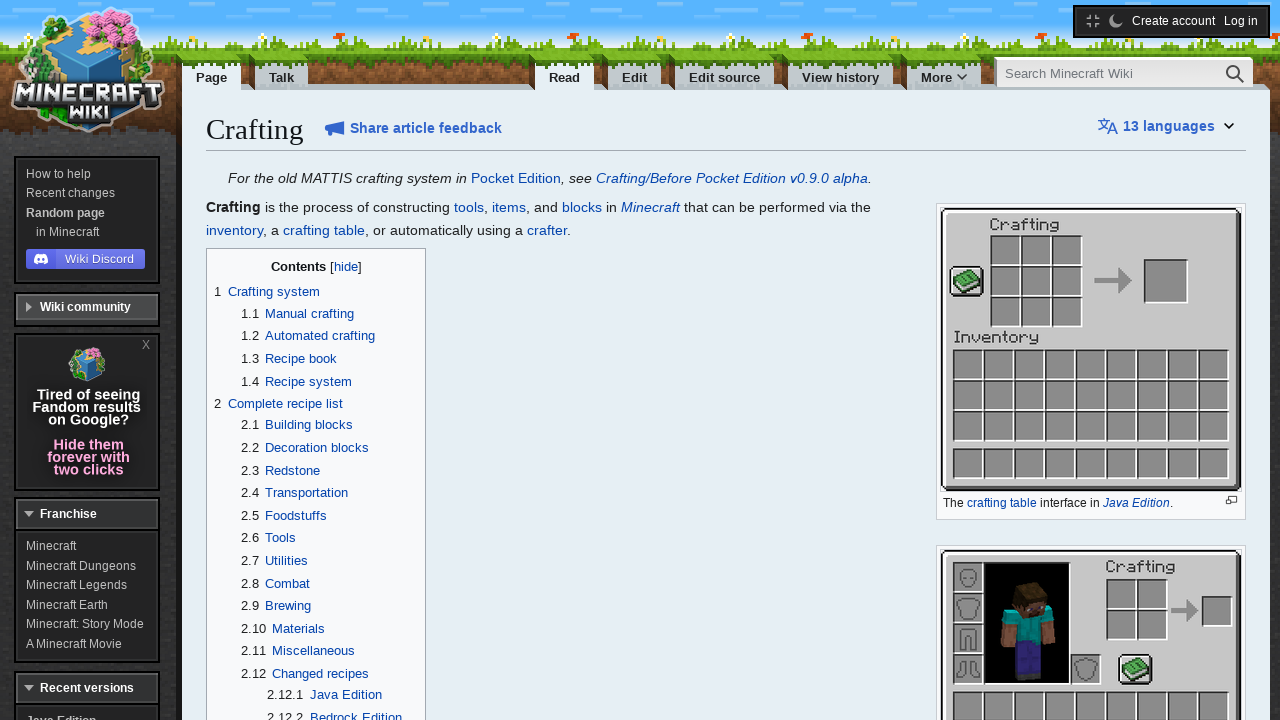

Clicked expandable button 1 to reveal hidden content at (370, 361) on .jslink >> nth=0
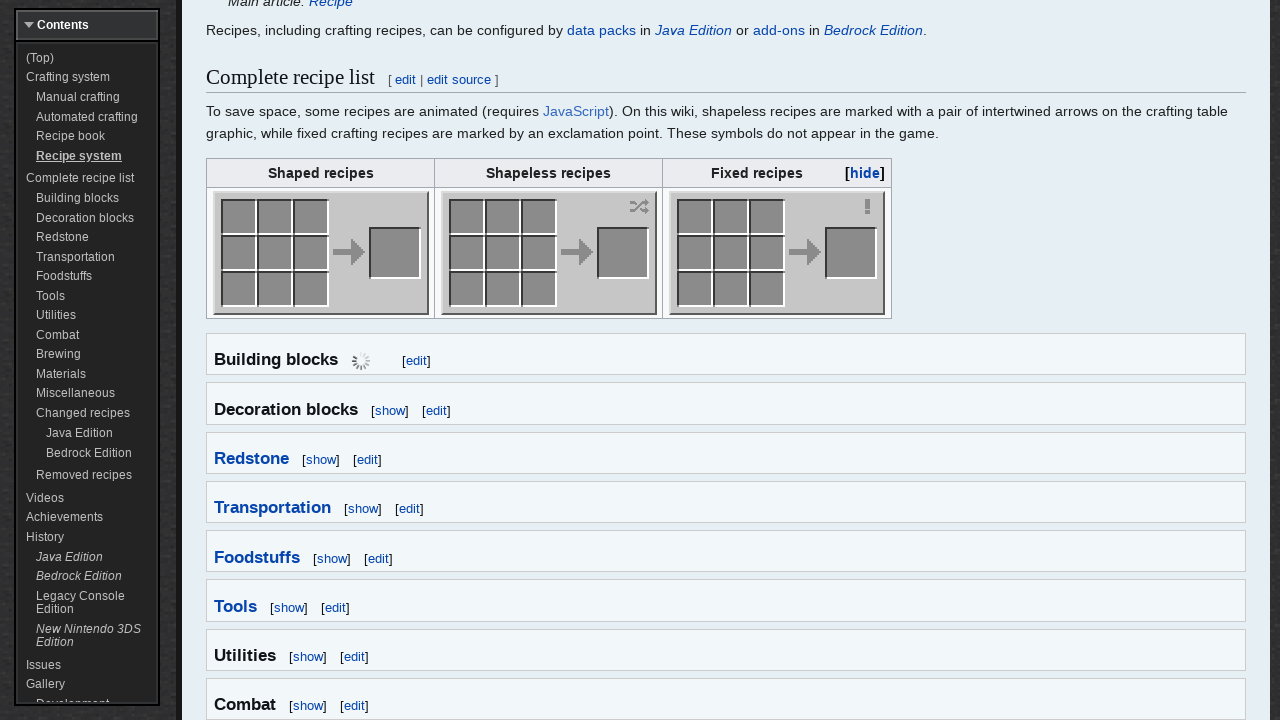

Waited 200ms for content to expand after button 1
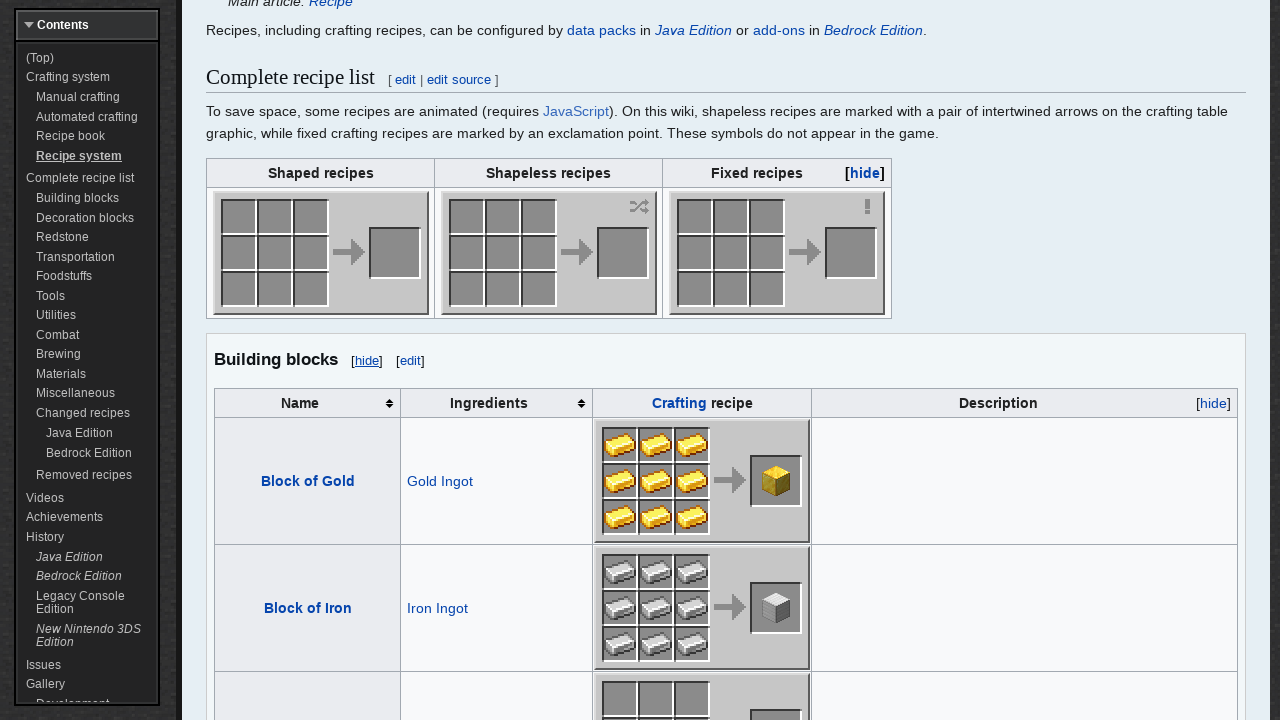

Clicked expandable button 2 to reveal hidden content at (1214, 403) on .jslink >> nth=1
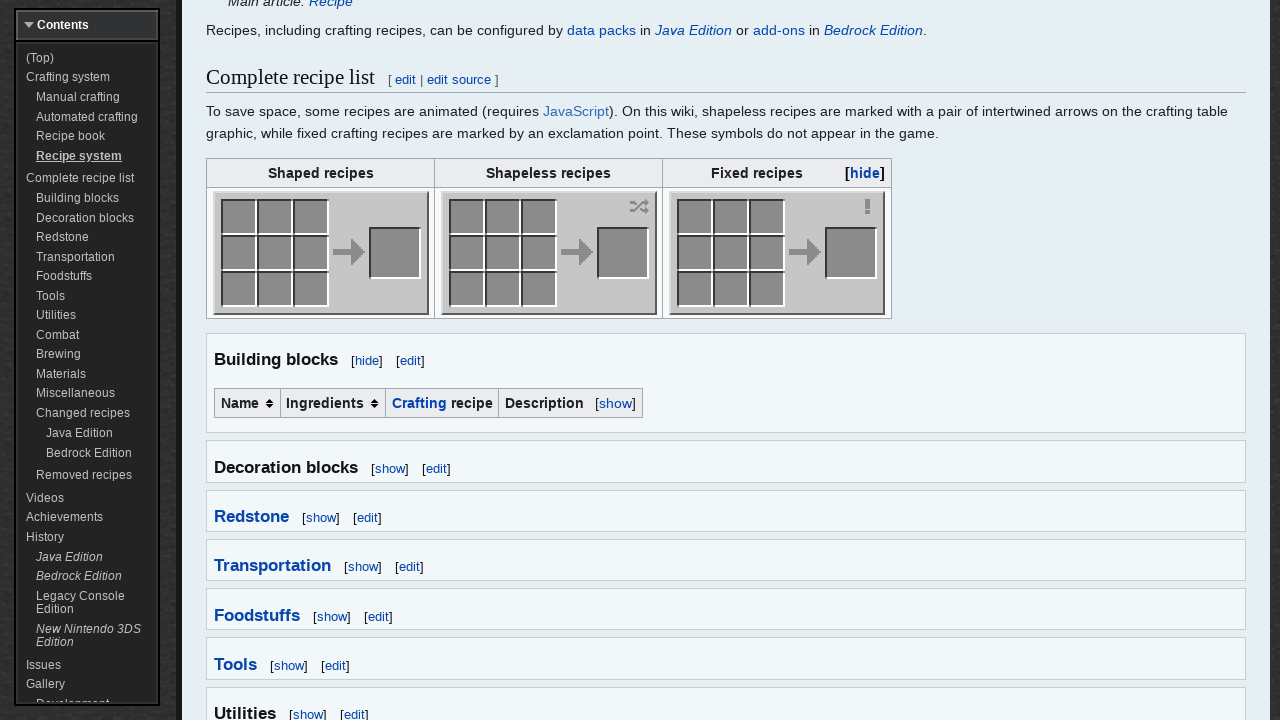

Waited 200ms for content to expand after button 2
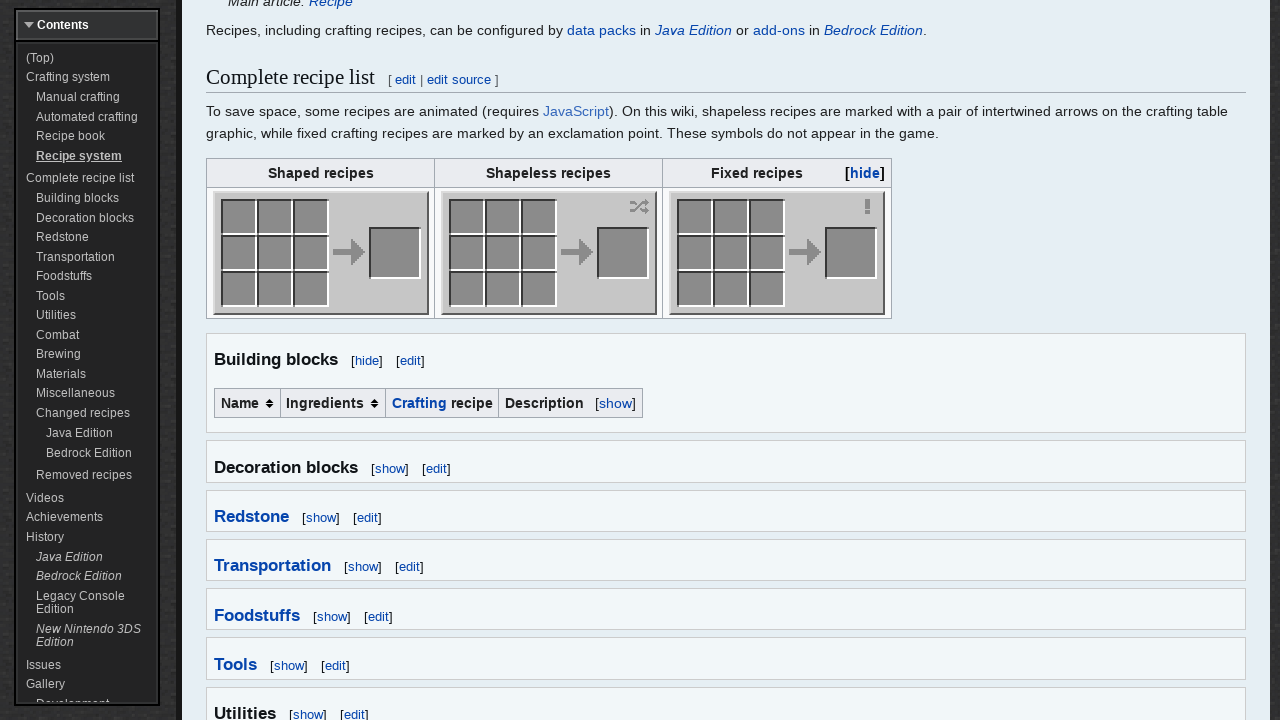

Clicked expandable button 3 to reveal hidden content at (390, 468) on .jslink >> nth=2
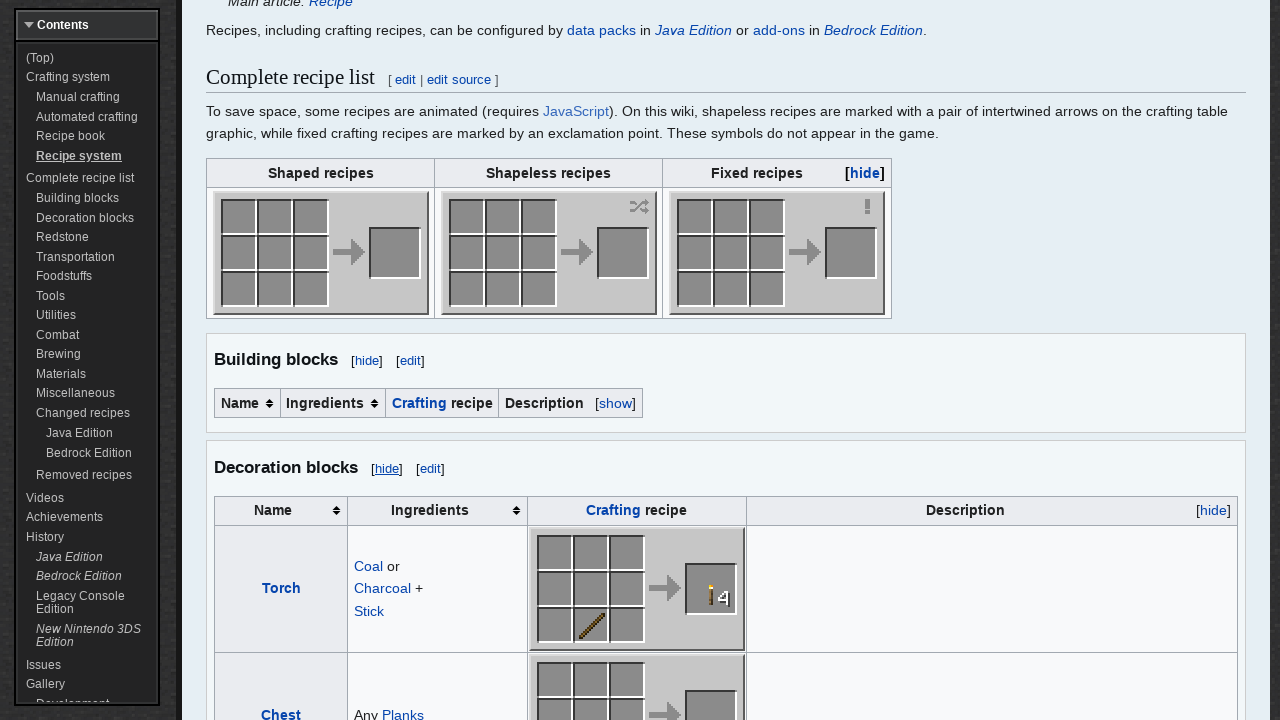

Waited 200ms for content to expand after button 3
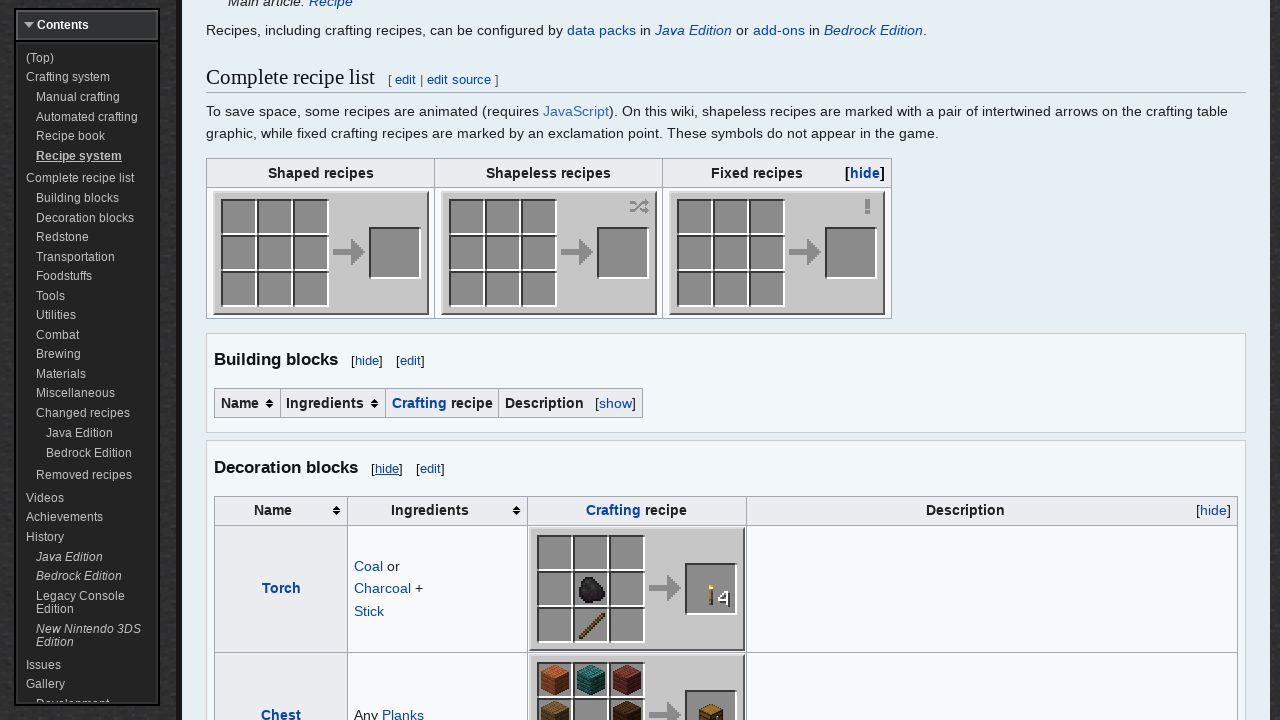

Clicked expandable button 4 to reveal hidden content at (1214, 510) on .jslink >> nth=3
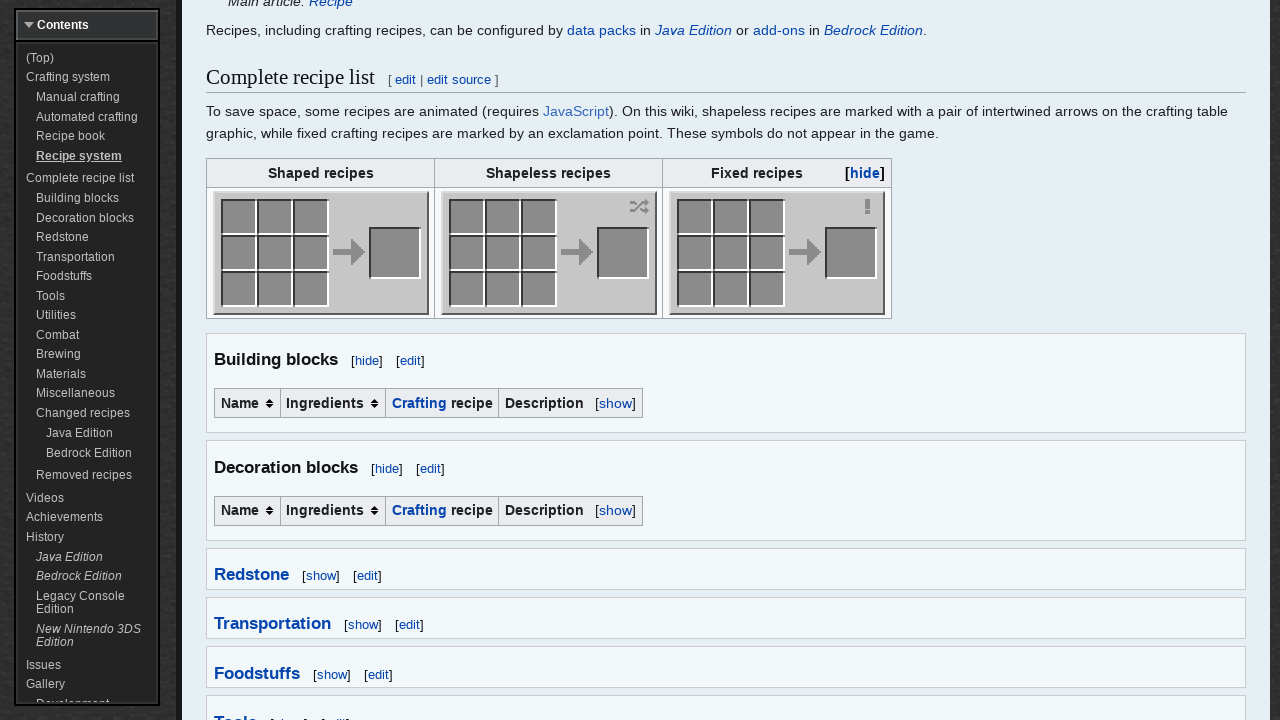

Waited 200ms for content to expand after button 4
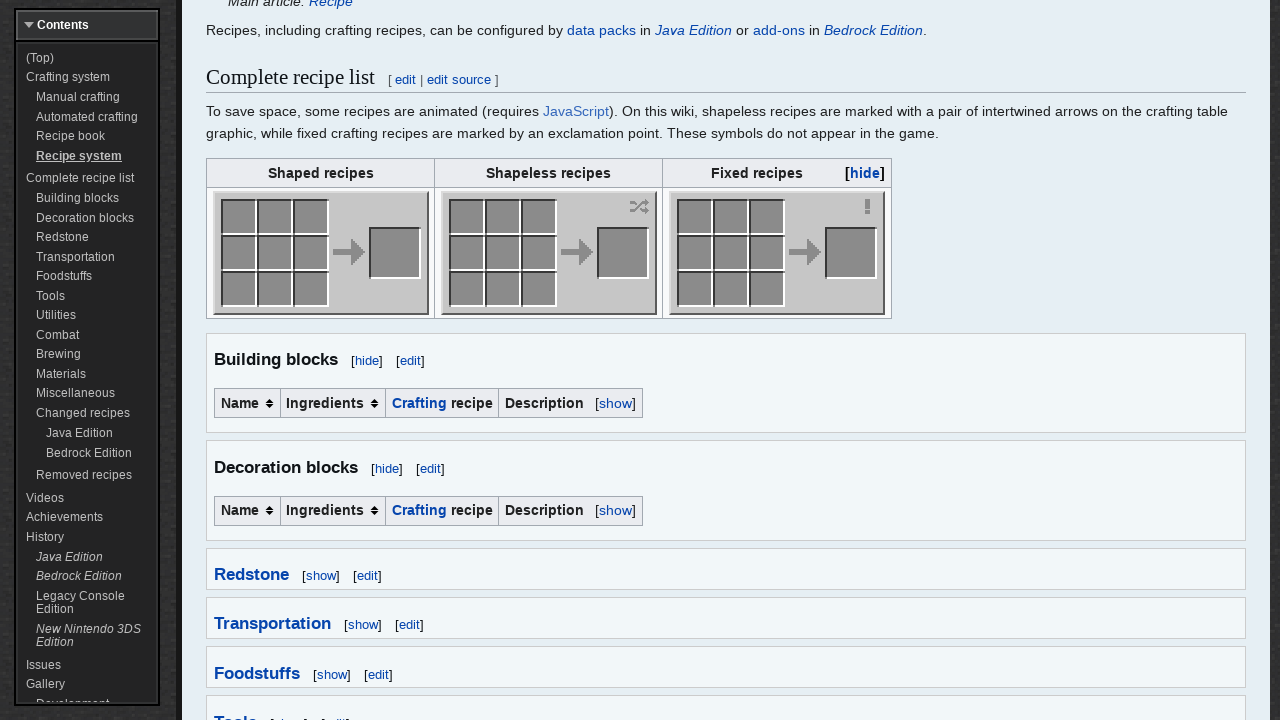

Clicked expandable button 5 to reveal hidden content at (321, 575) on .jslink >> nth=4
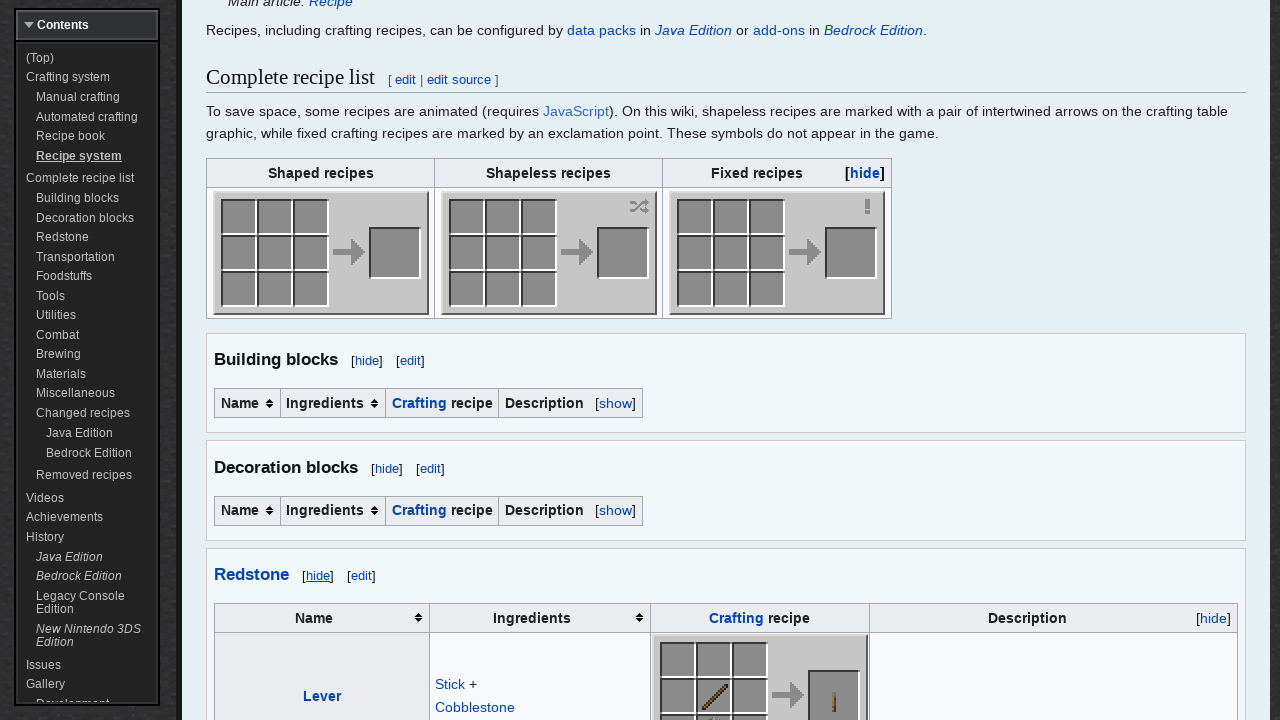

Waited 200ms for content to expand after button 5
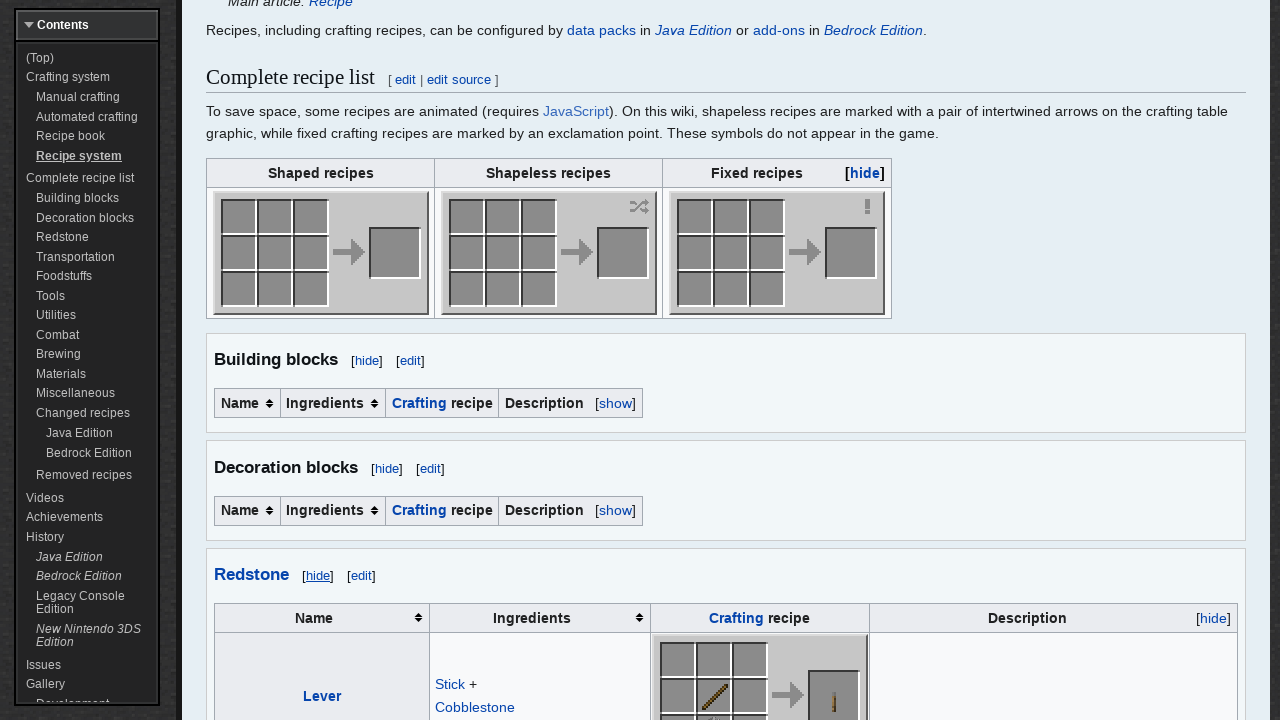

Clicked expandable button 6 to reveal hidden content at (1214, 618) on .jslink >> nth=5
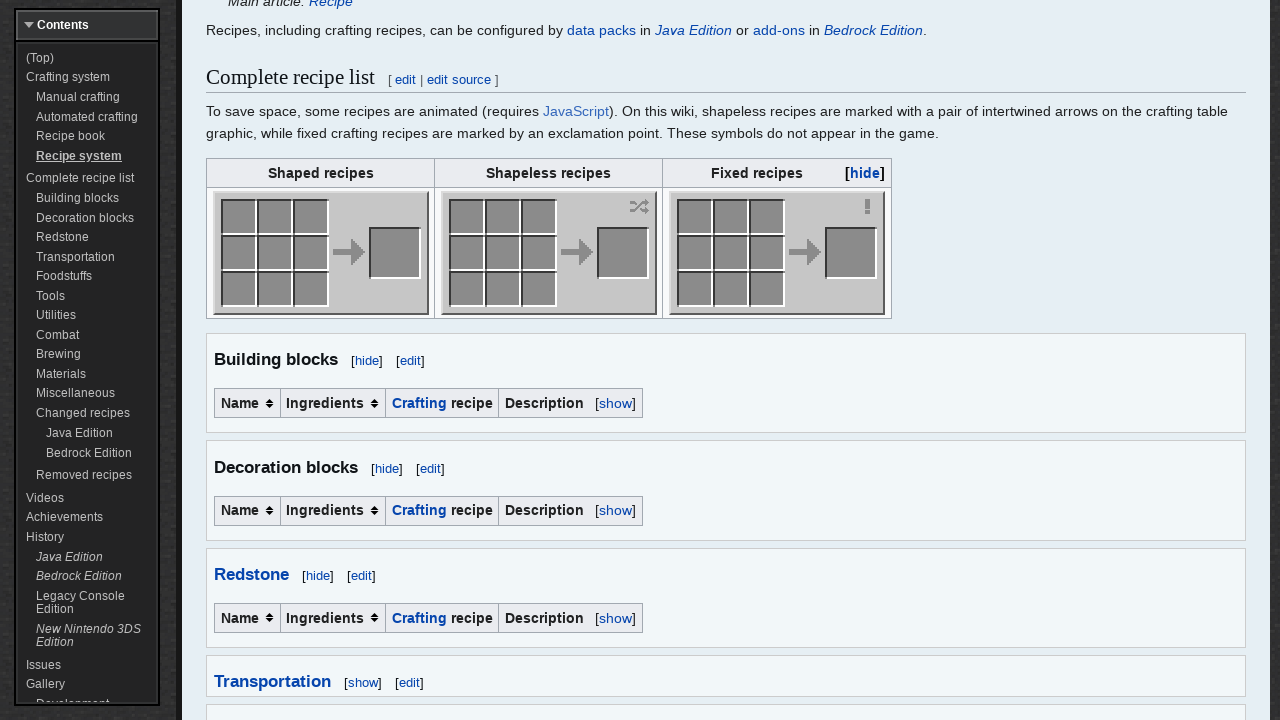

Waited 200ms for content to expand after button 6
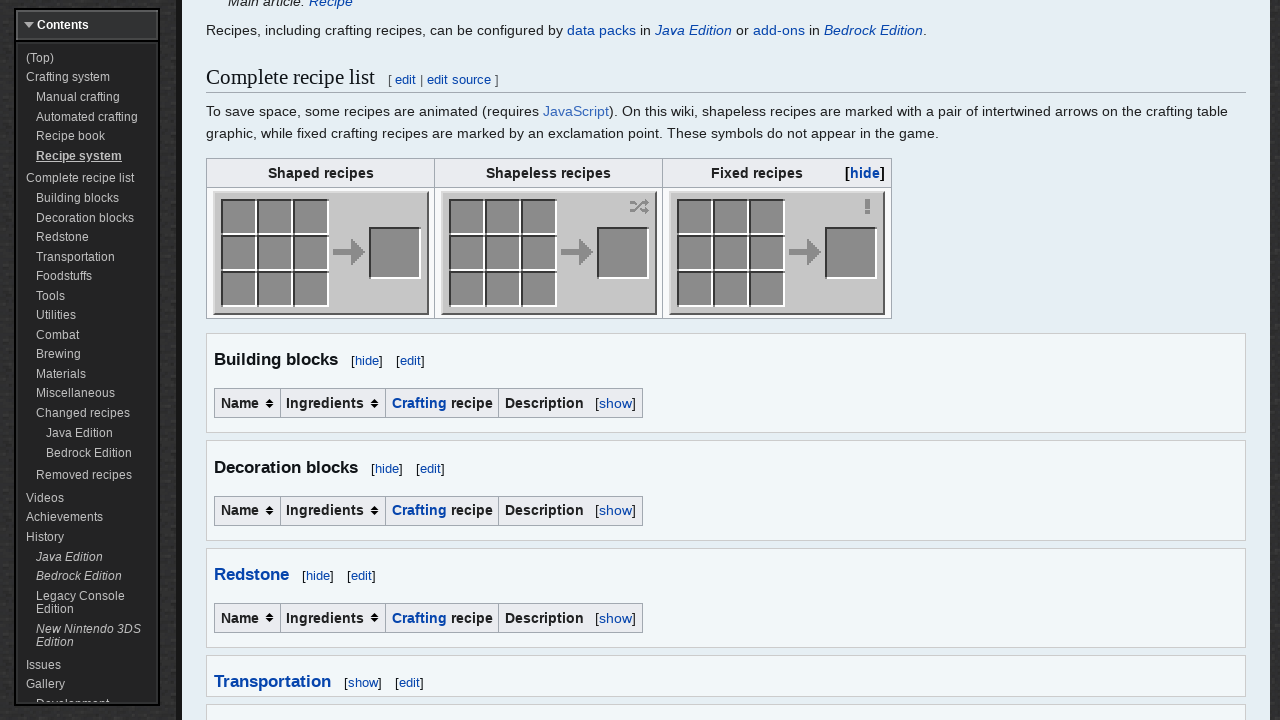

Clicked expandable button 7 to reveal hidden content at (363, 683) on .jslink >> nth=6
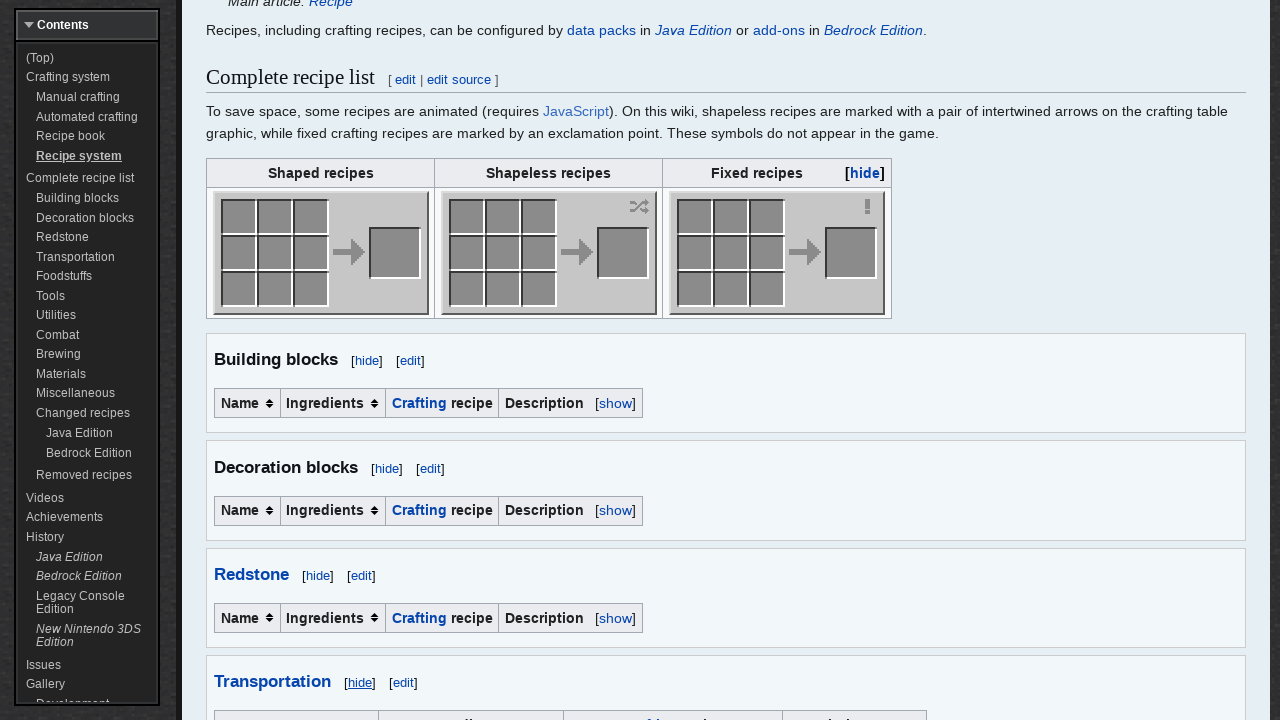

Waited 200ms for content to expand after button 7
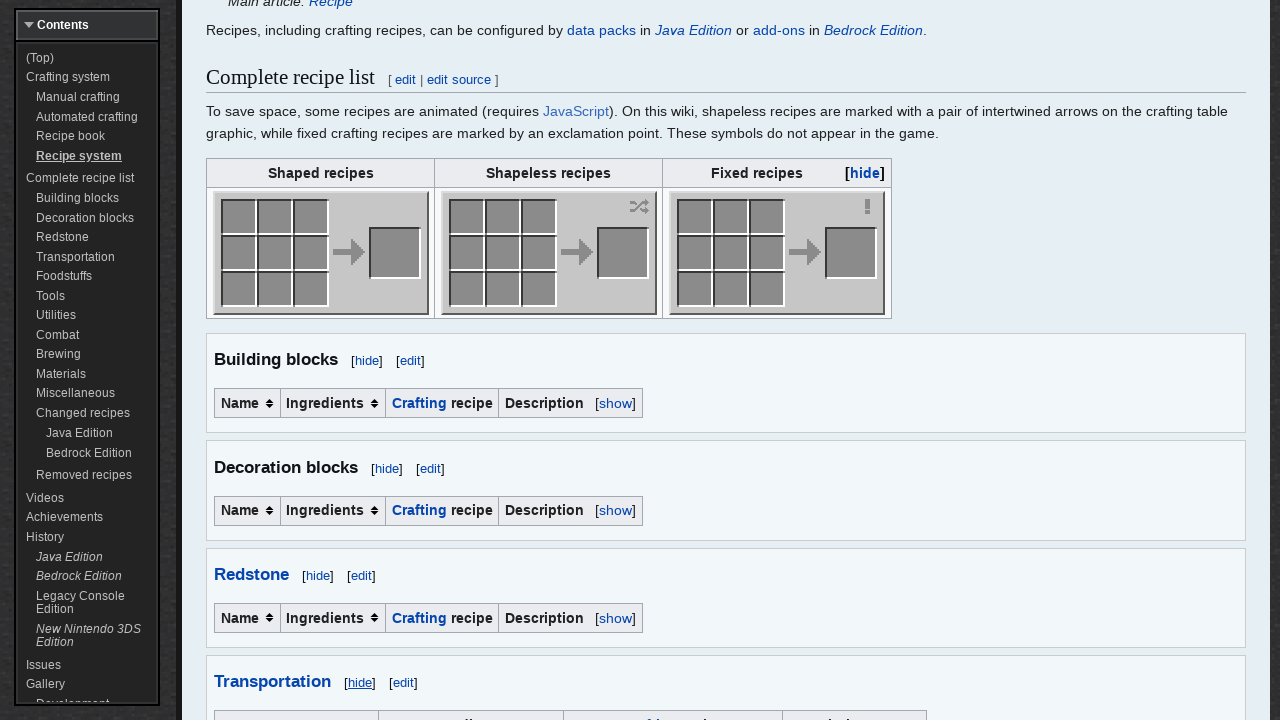

Clicked expandable button 8 to reveal hidden content at (903, 712) on .jslink >> nth=7
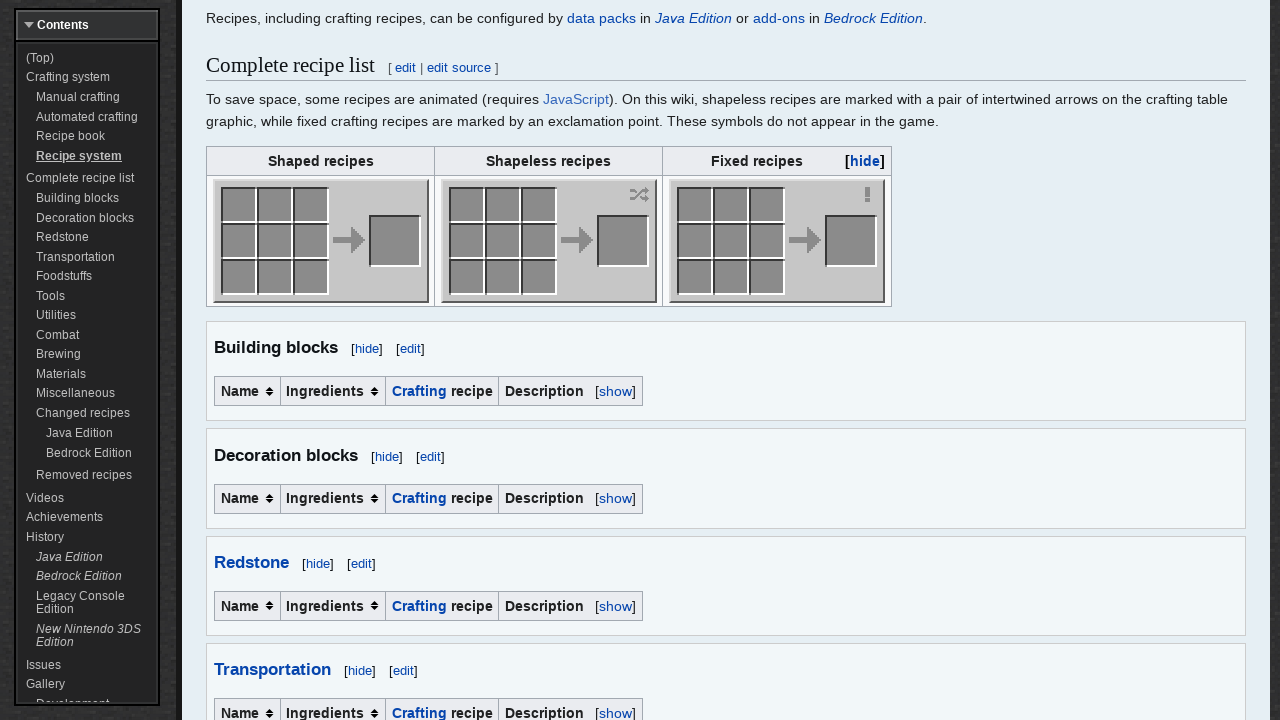

Waited 200ms for content to expand after button 8
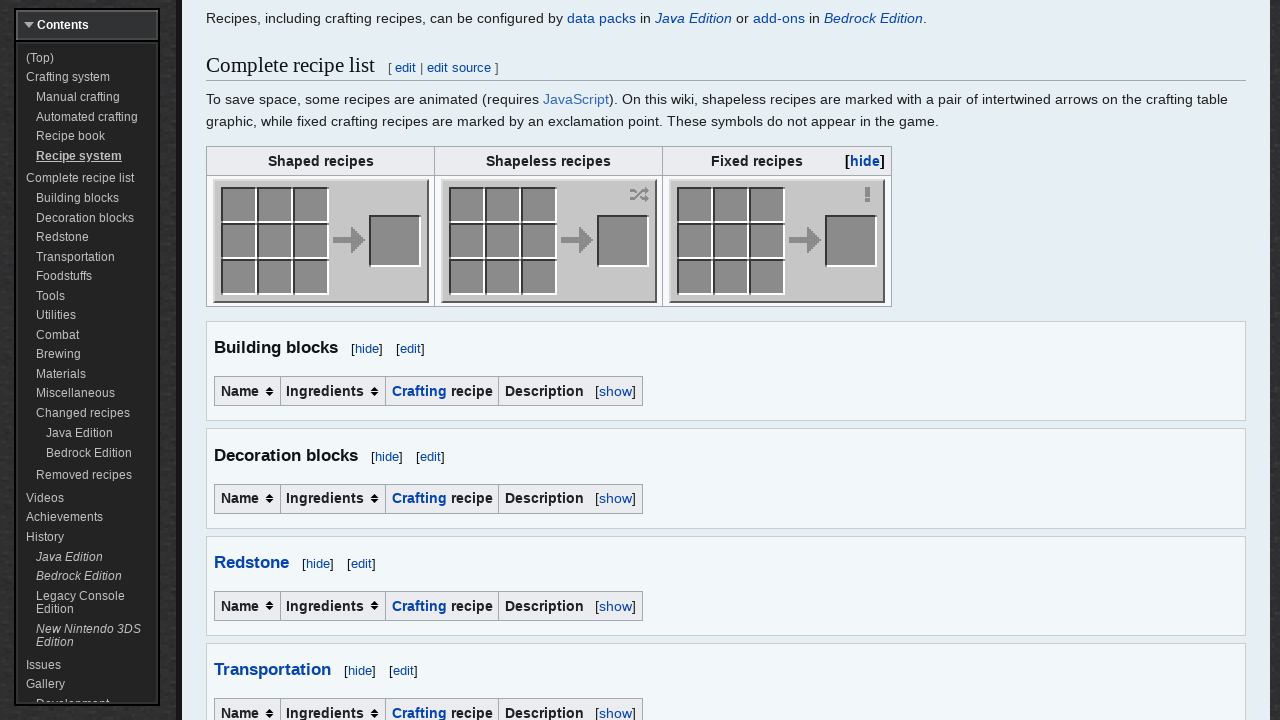

Clicked expandable button 9 to reveal hidden content at (332, 361) on .jslink >> nth=8
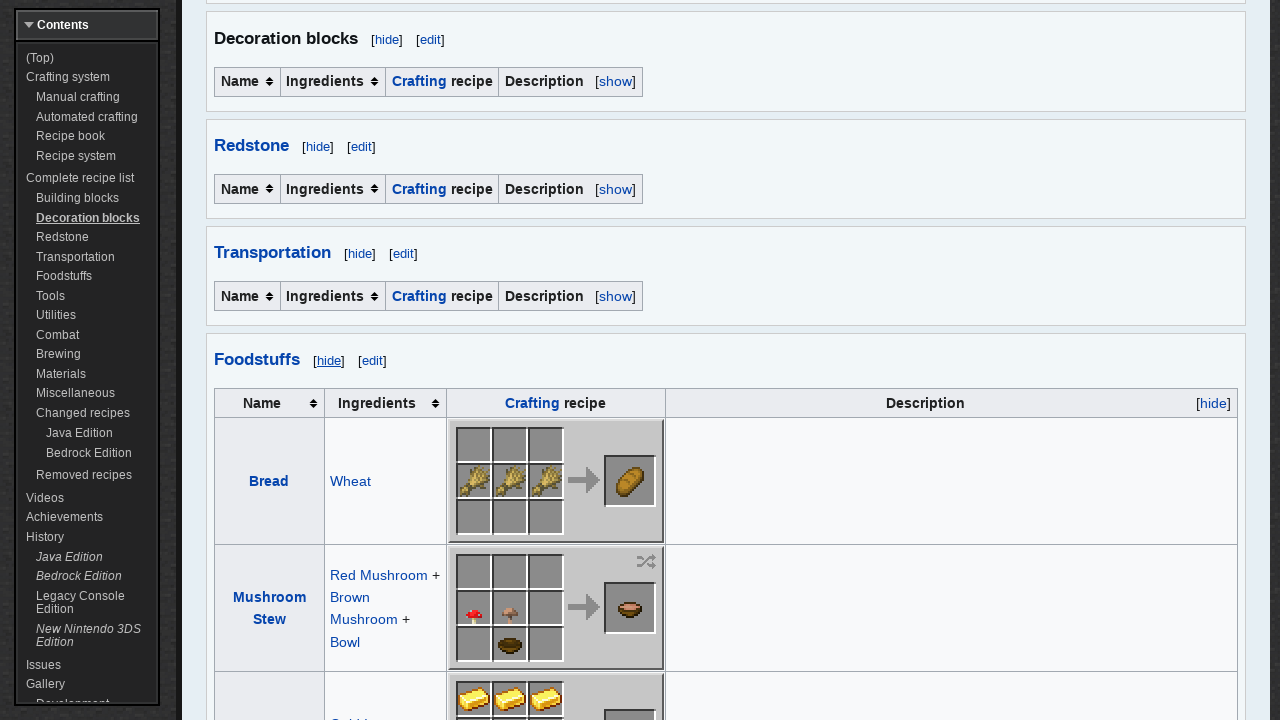

Waited 200ms for content to expand after button 9
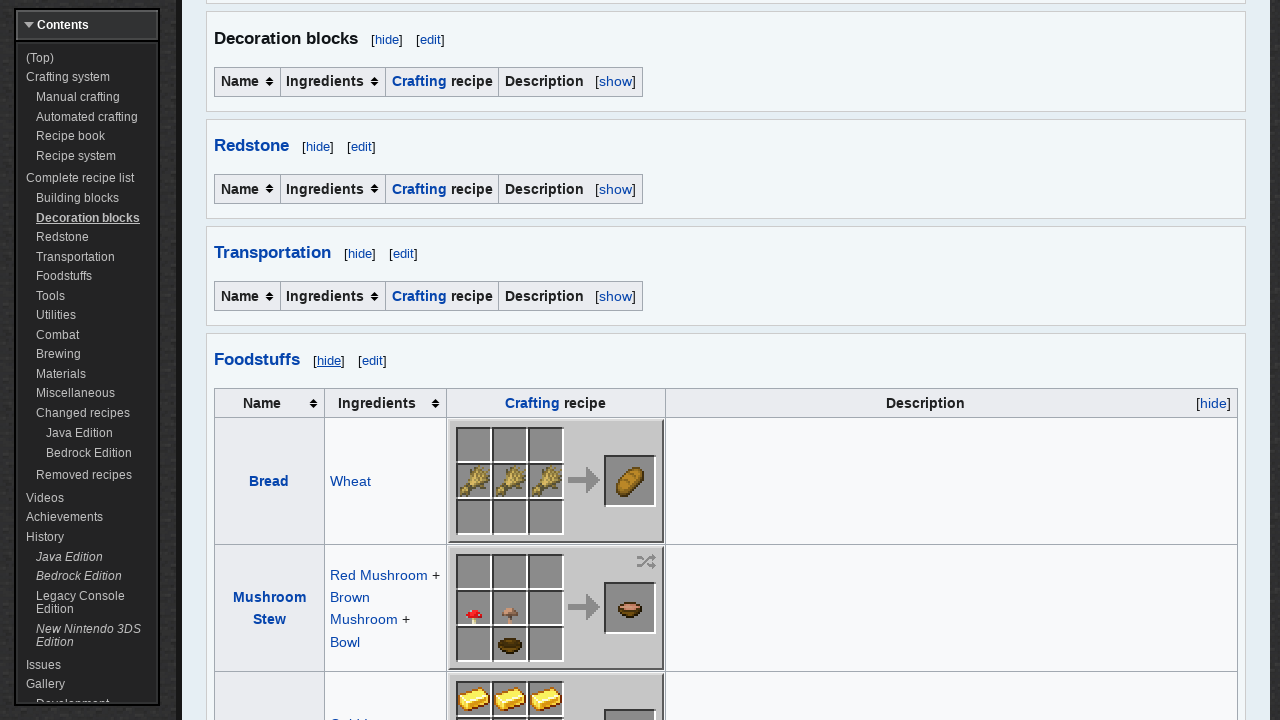

Clicked expandable button 10 to reveal hidden content at (1214, 403) on .jslink >> nth=9
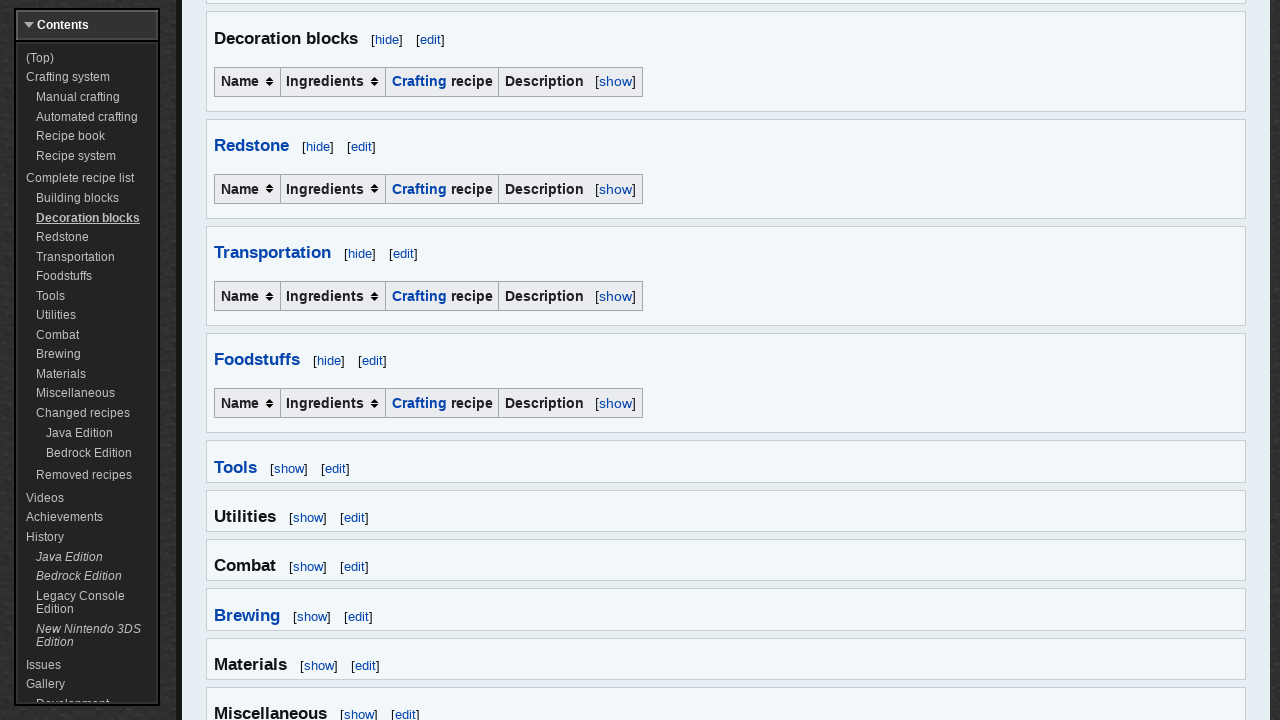

Waited 200ms for content to expand after button 10
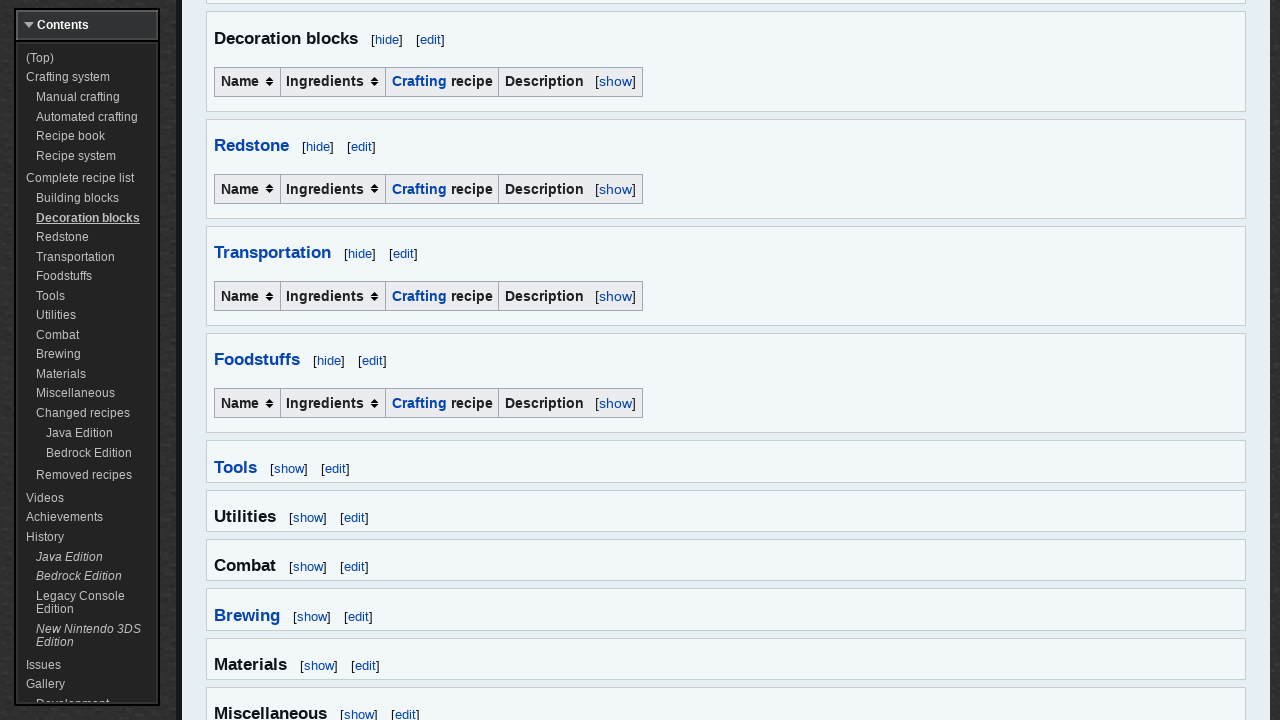

Clicked expandable button 11 to reveal hidden content at (289, 468) on .jslink >> nth=10
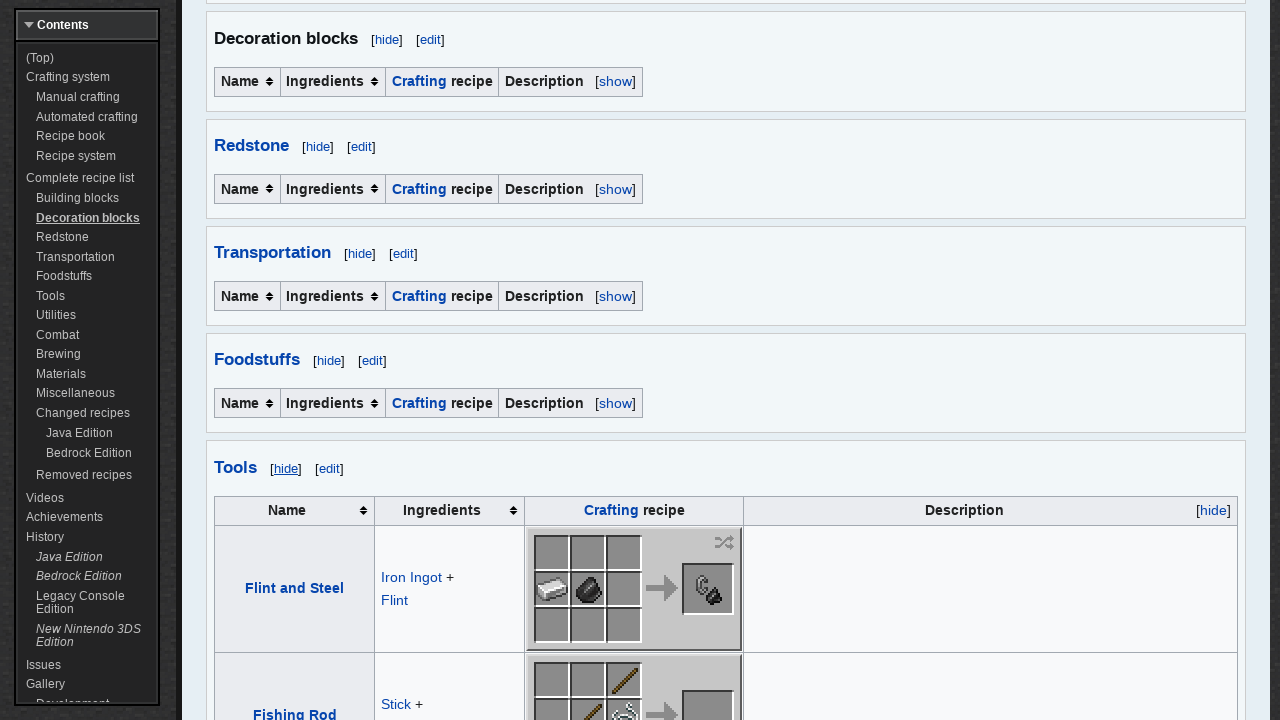

Waited 200ms for content to expand after button 11
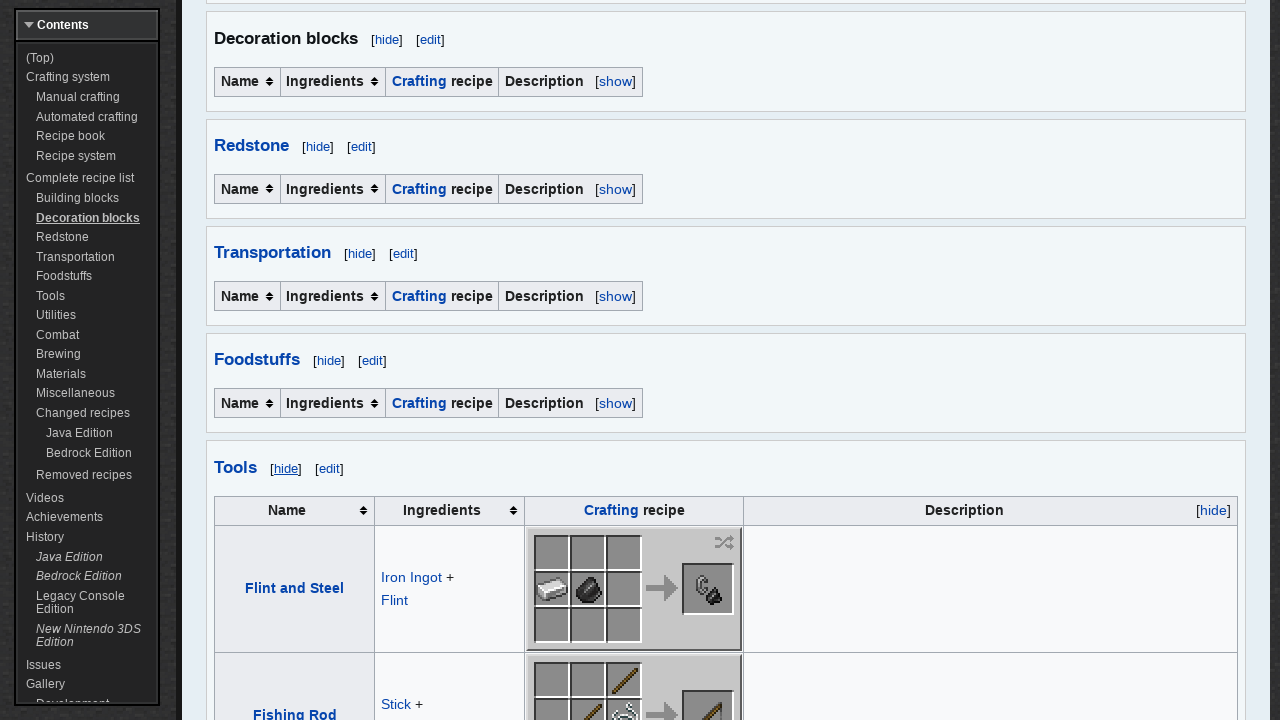

Waited for all dynamic content to finish loading (networkidle)
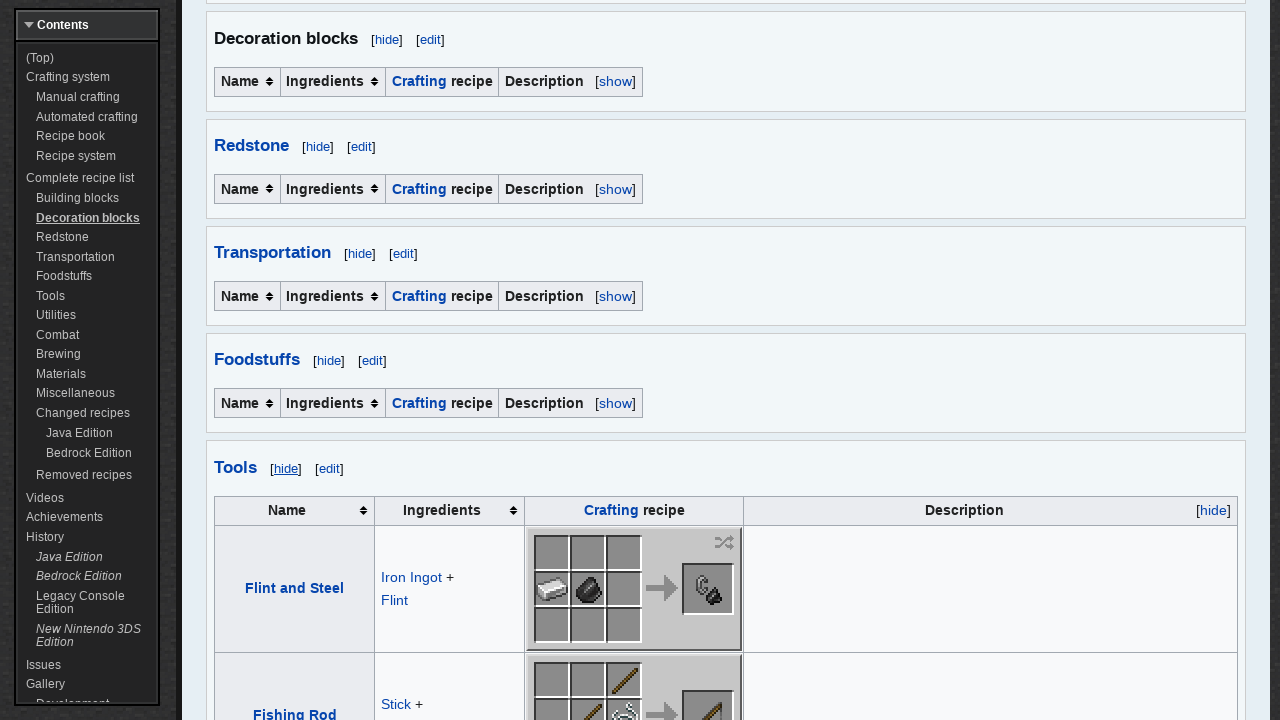

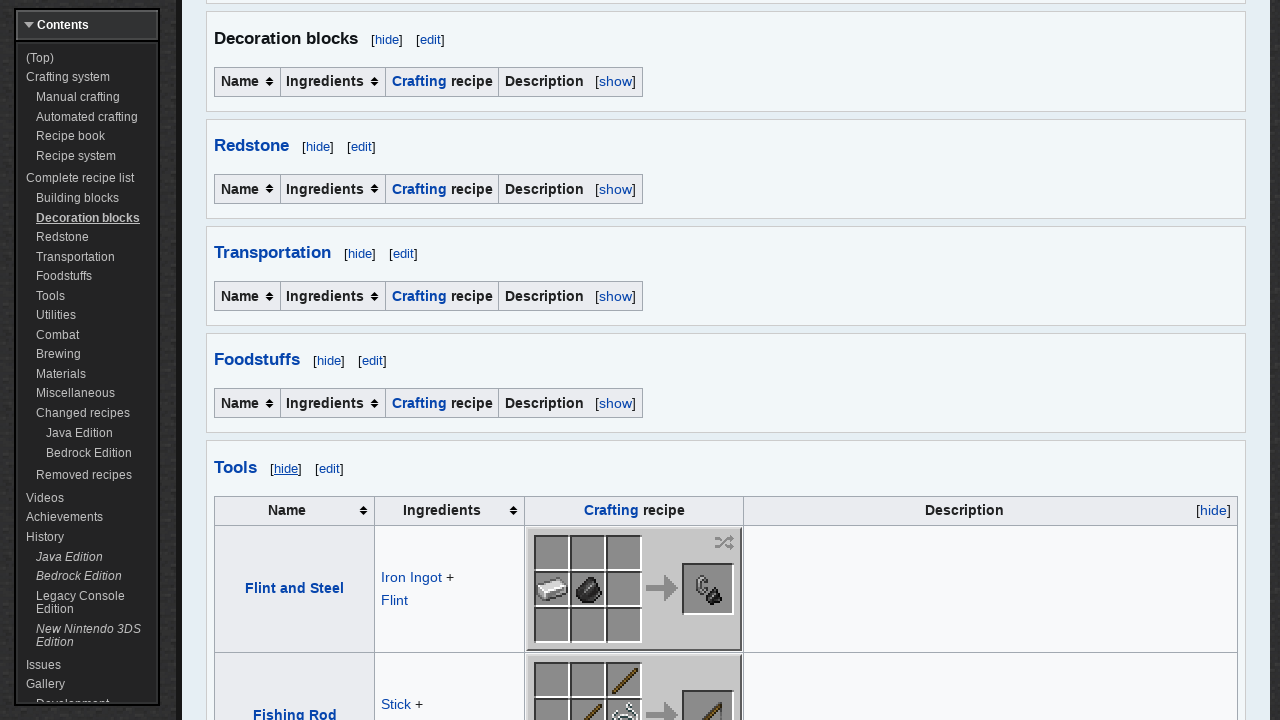